Tests the registration form interactions by clicking the register button and filling in first name, last name fields, and clicking a checkbox

Starting URL: https://rahulshettyacademy.com/client

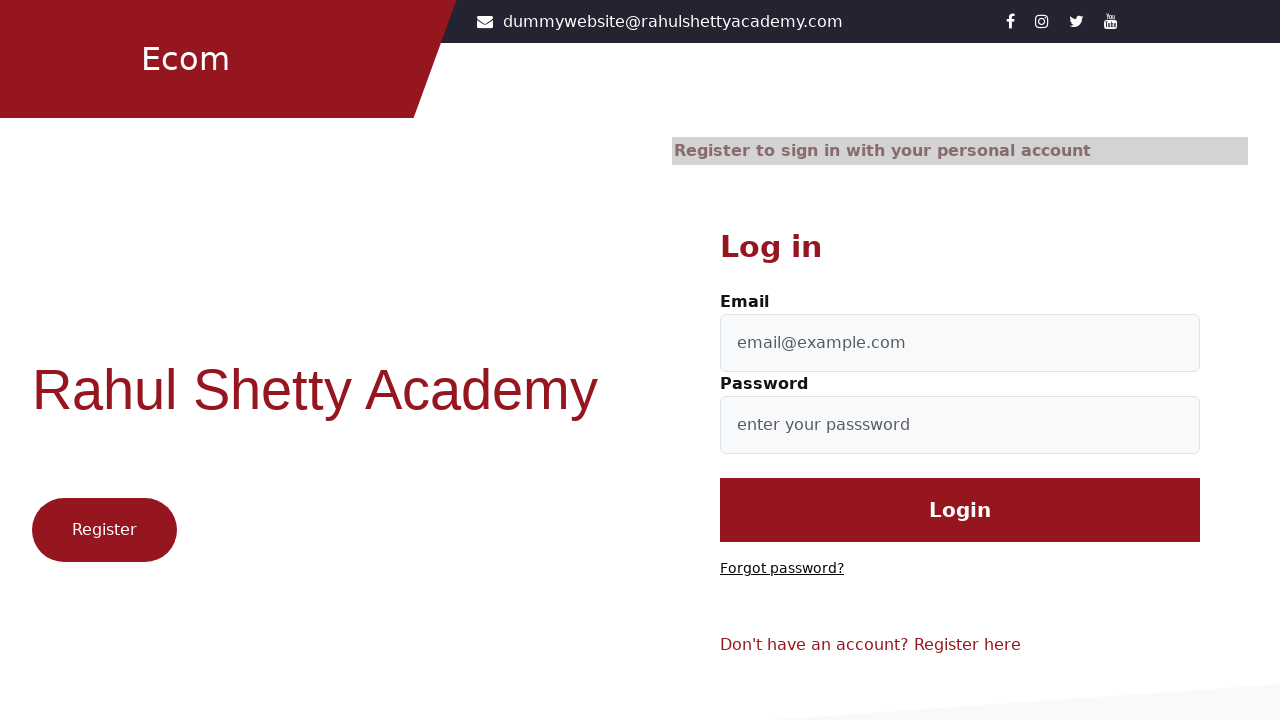

Clicked the register button at (104, 530) on .btn1
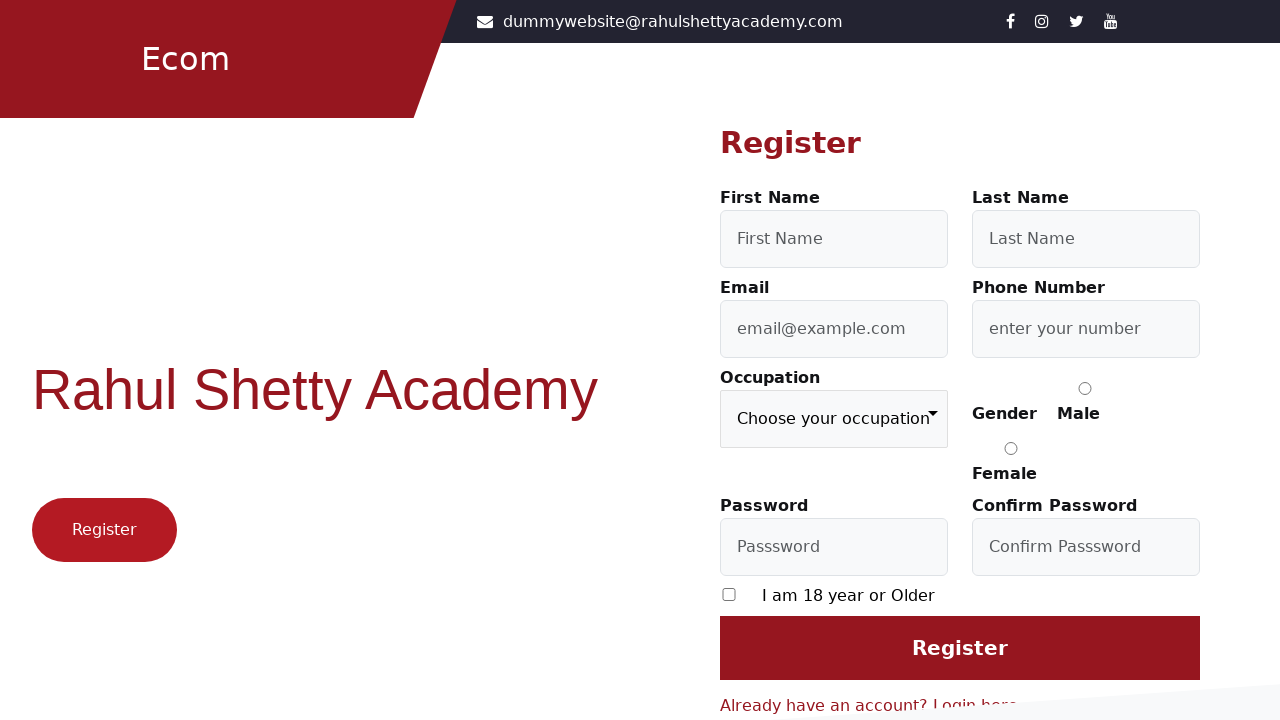

Filled in first name field with 'First' on #firstName
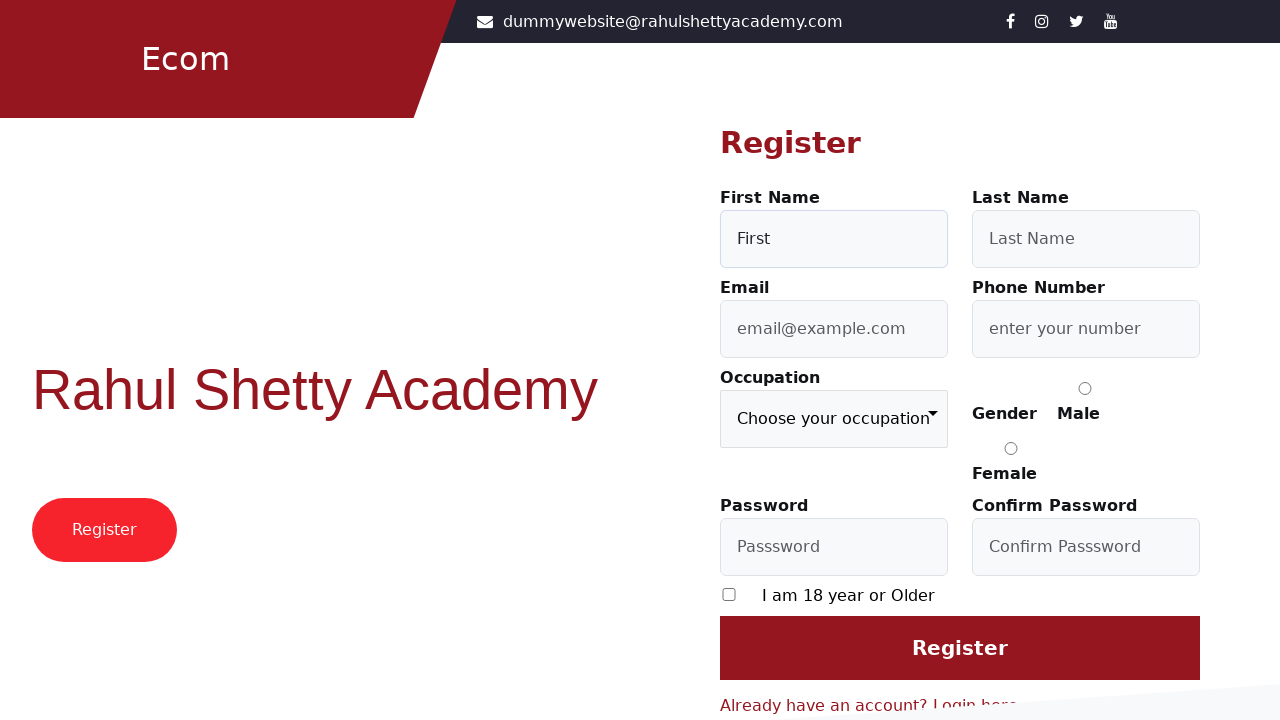

Filled in last name field with 'Last' on #lastName
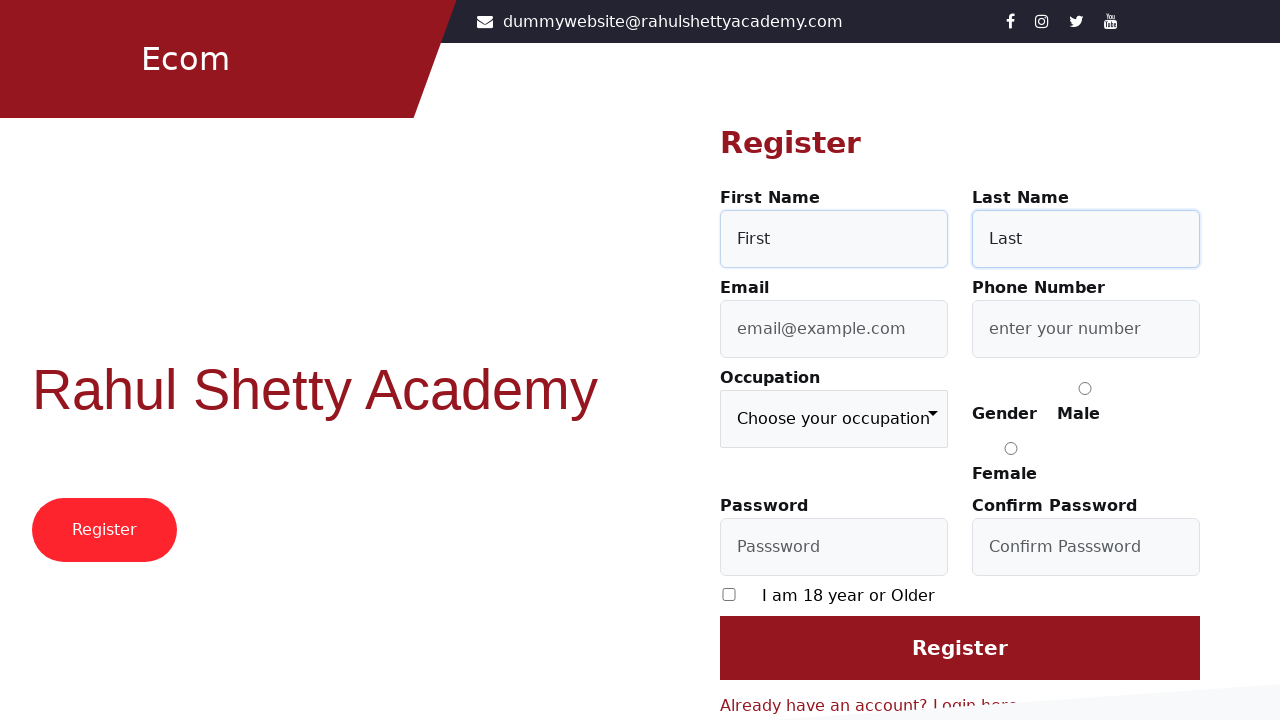

Clicked the checkbox at (729, 594) on [type='checkbox']
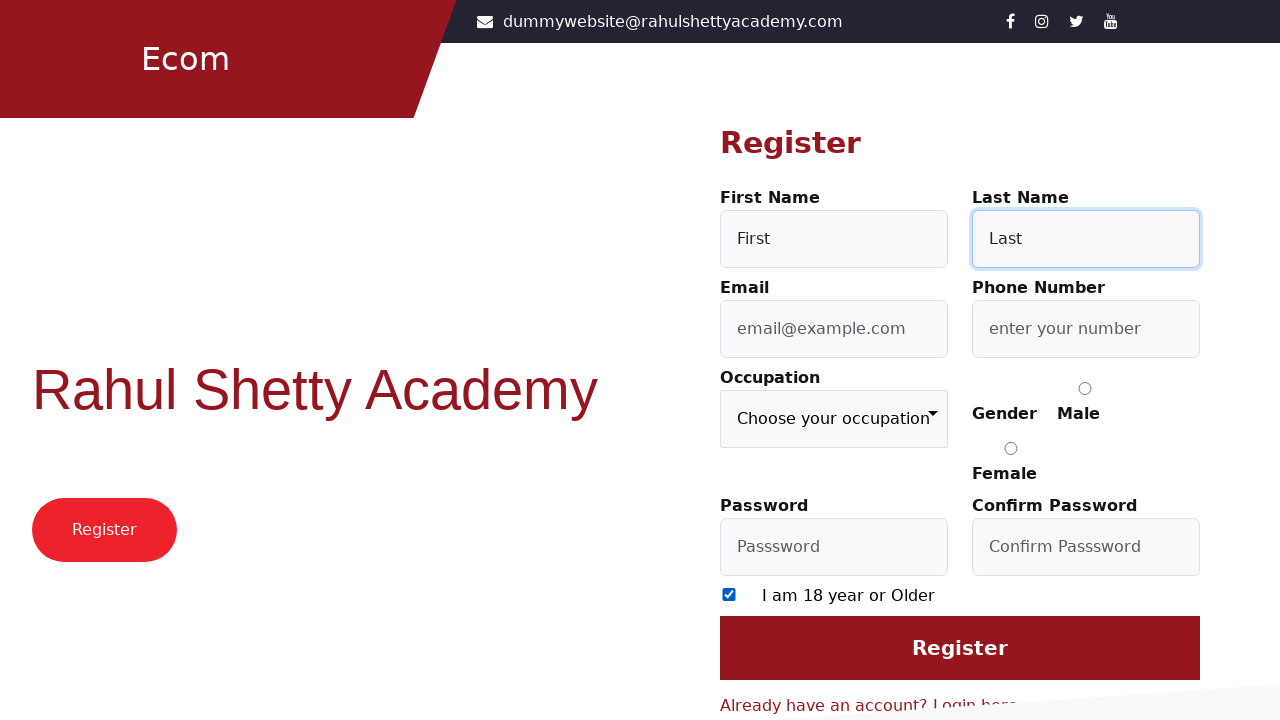

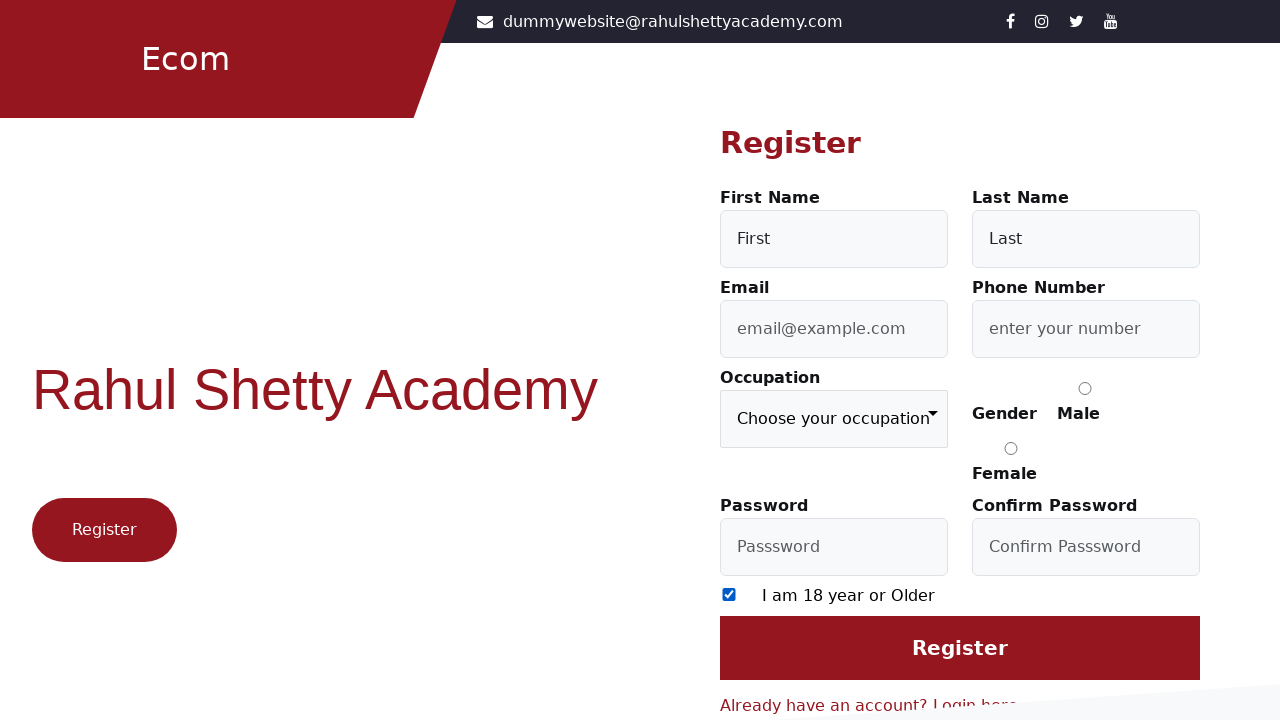